Tests a registration form by filling in first name, last name, address, email, phone number, and selecting gender

Starting URL: https://demo.automationtesting.in/Register.html

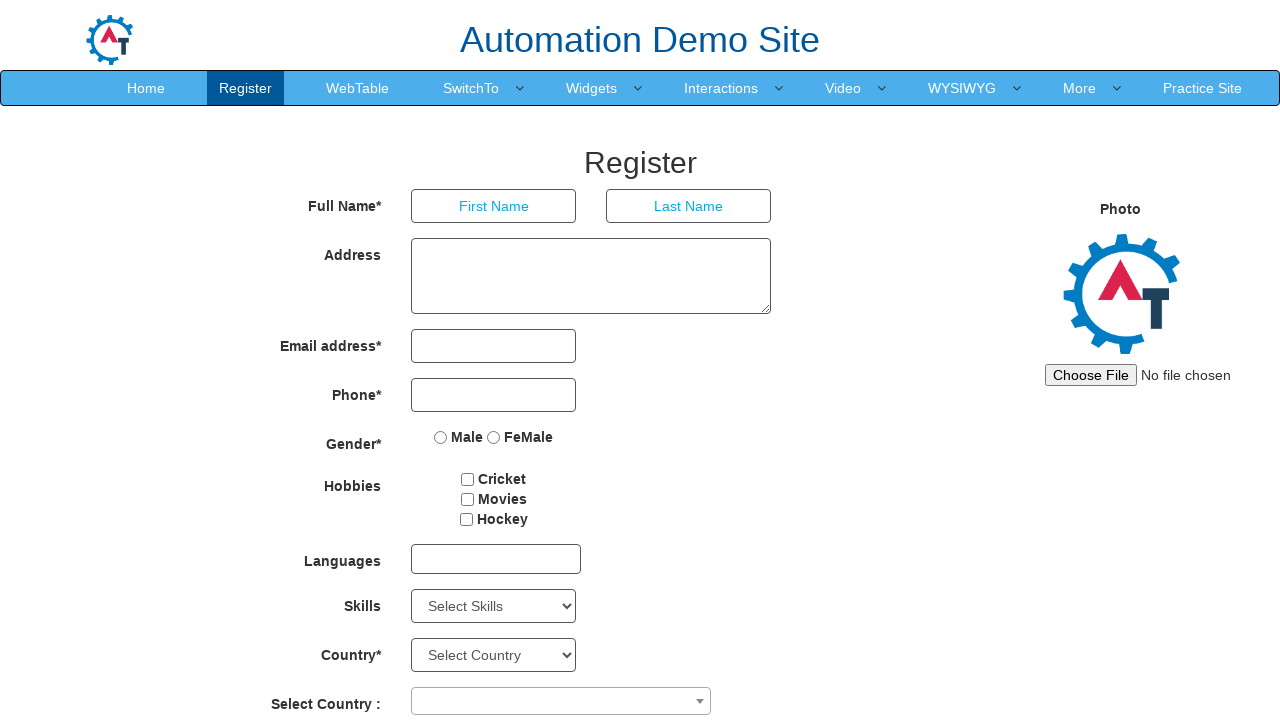

Filled first name field with 'Marcus' on input[ng-model='FirstName']
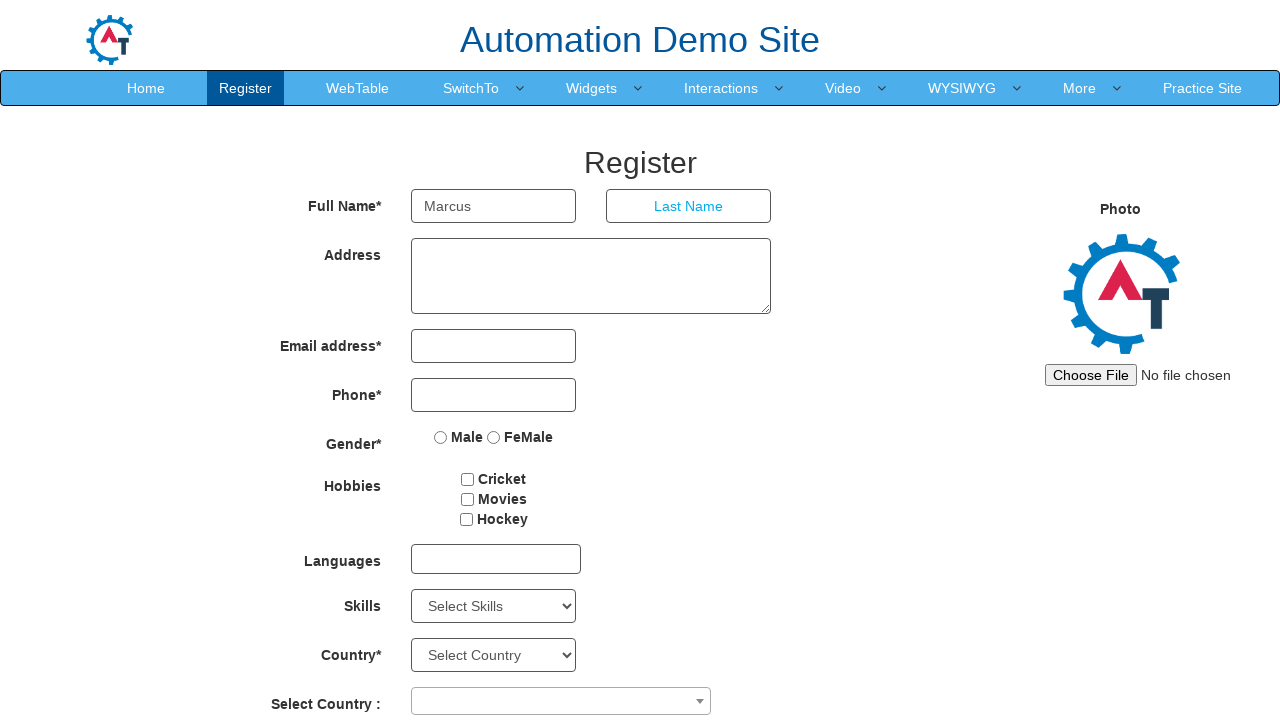

Filled last name field with 'Thompson' on input[placeholder='Last Name']
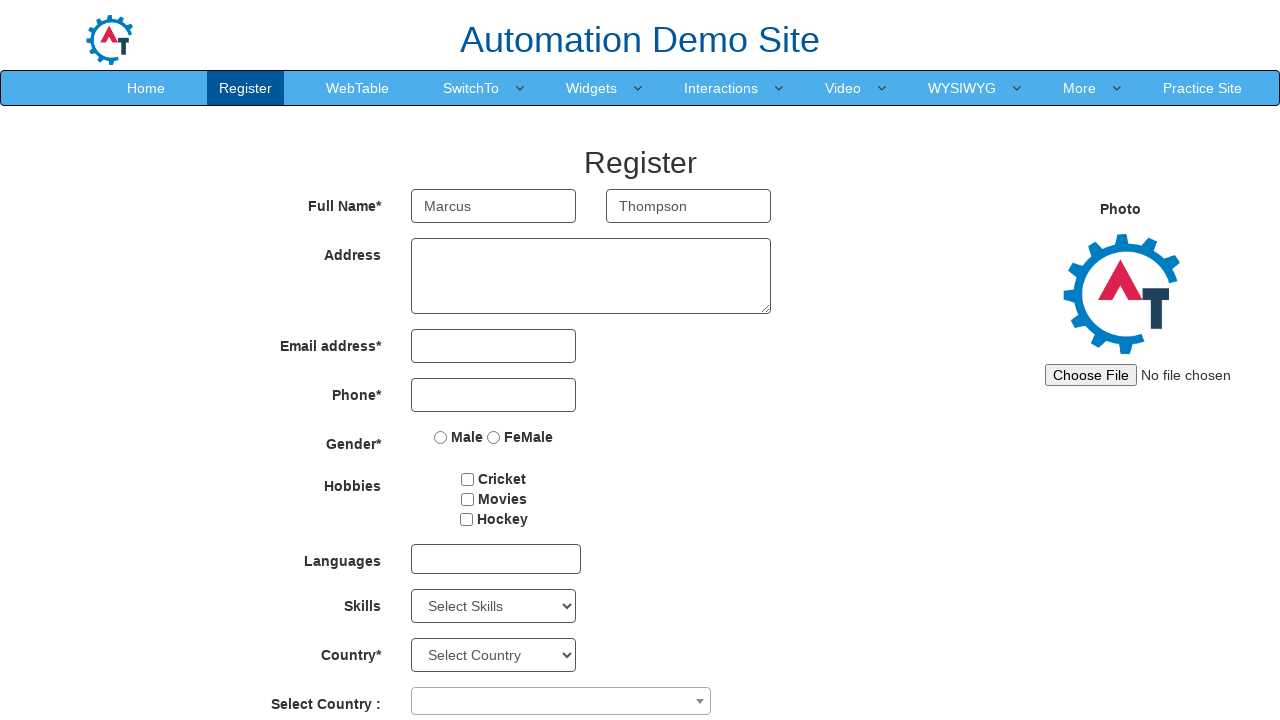

Filled address field with '742 Evergreen Terrace, Springfield' on textarea[ng-model='Adress']
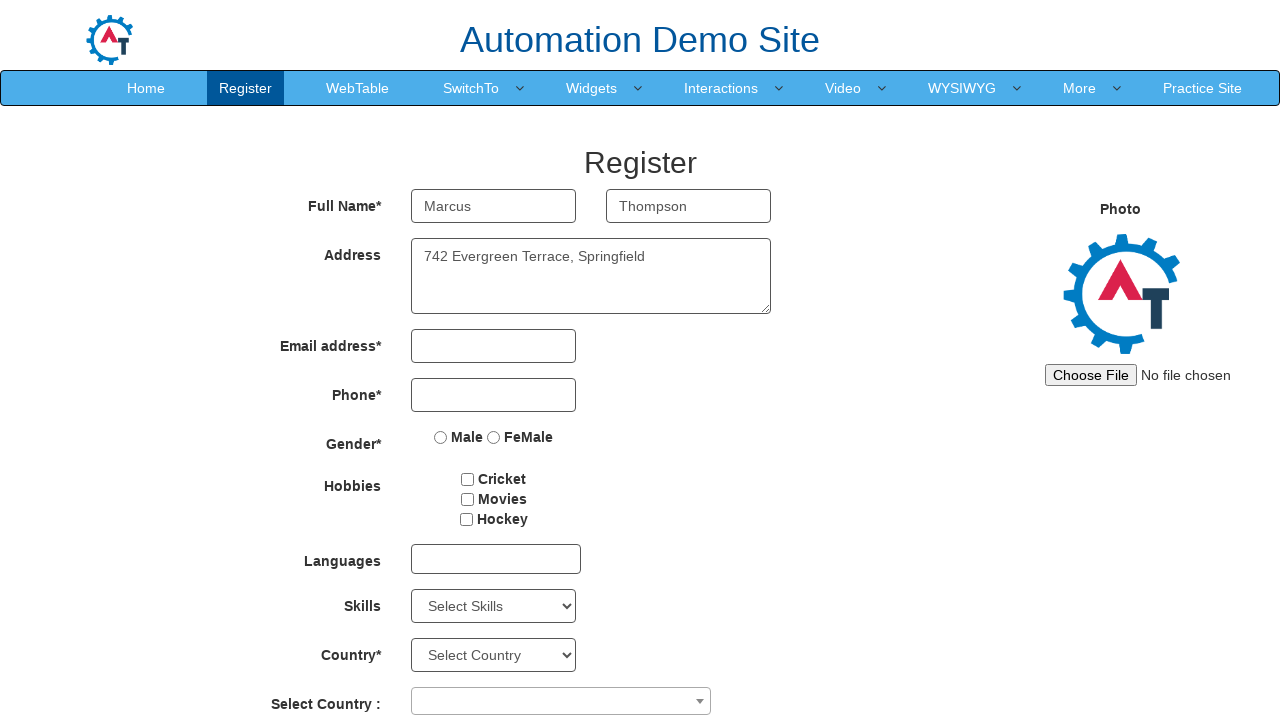

Filled email field with 'marcus.thompson84@example.com' on #eid input
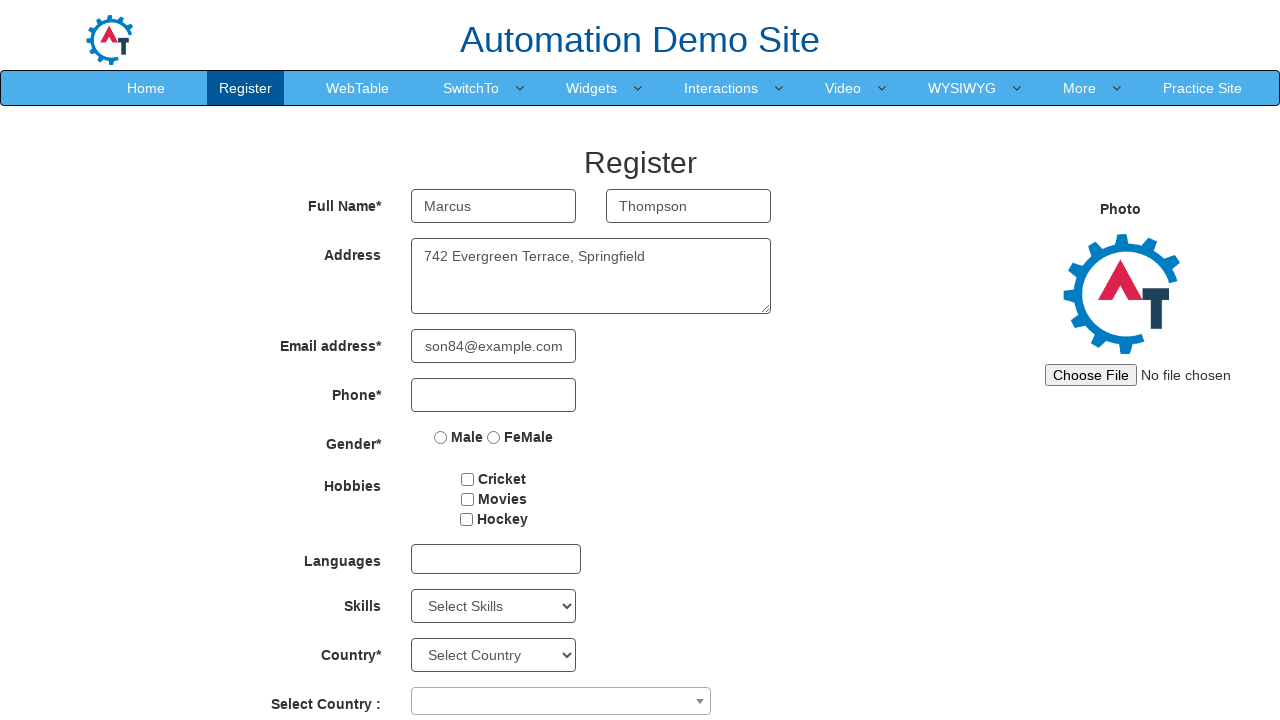

Filled phone number field with '5551234567' on input[ng-model='Phone']
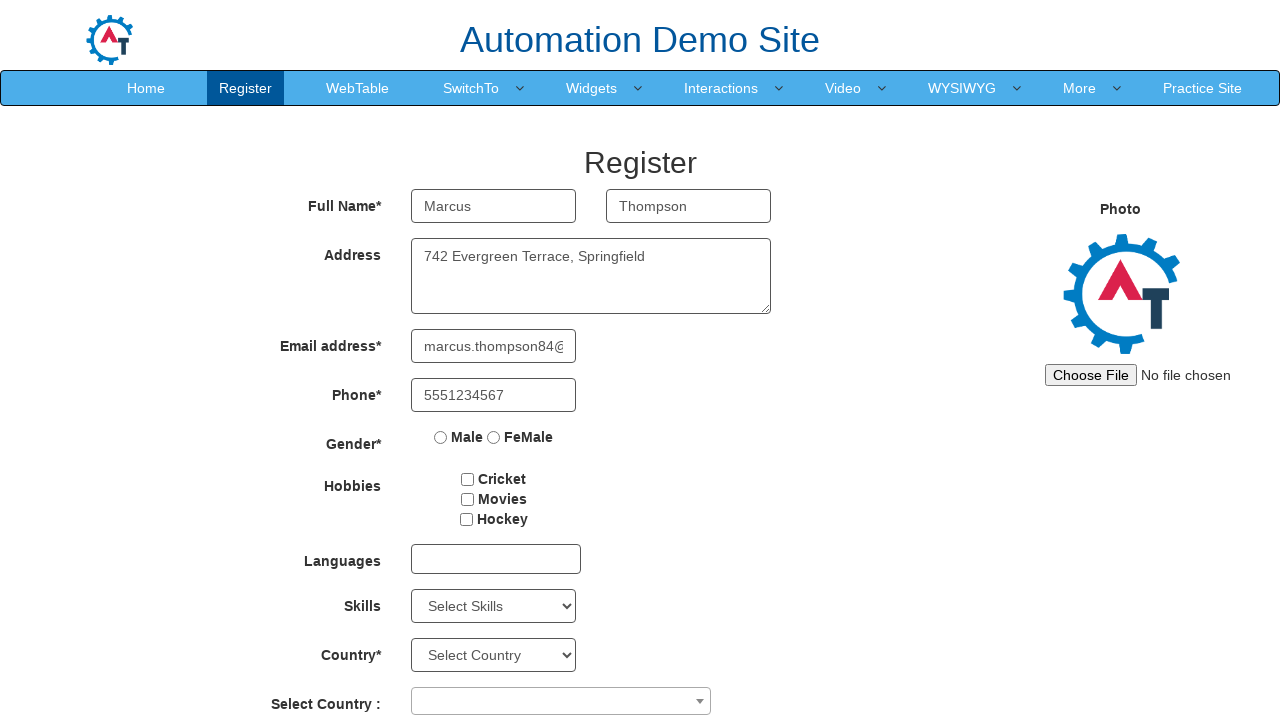

Selected Female gender option at (494, 437) on input[value='FeMale']
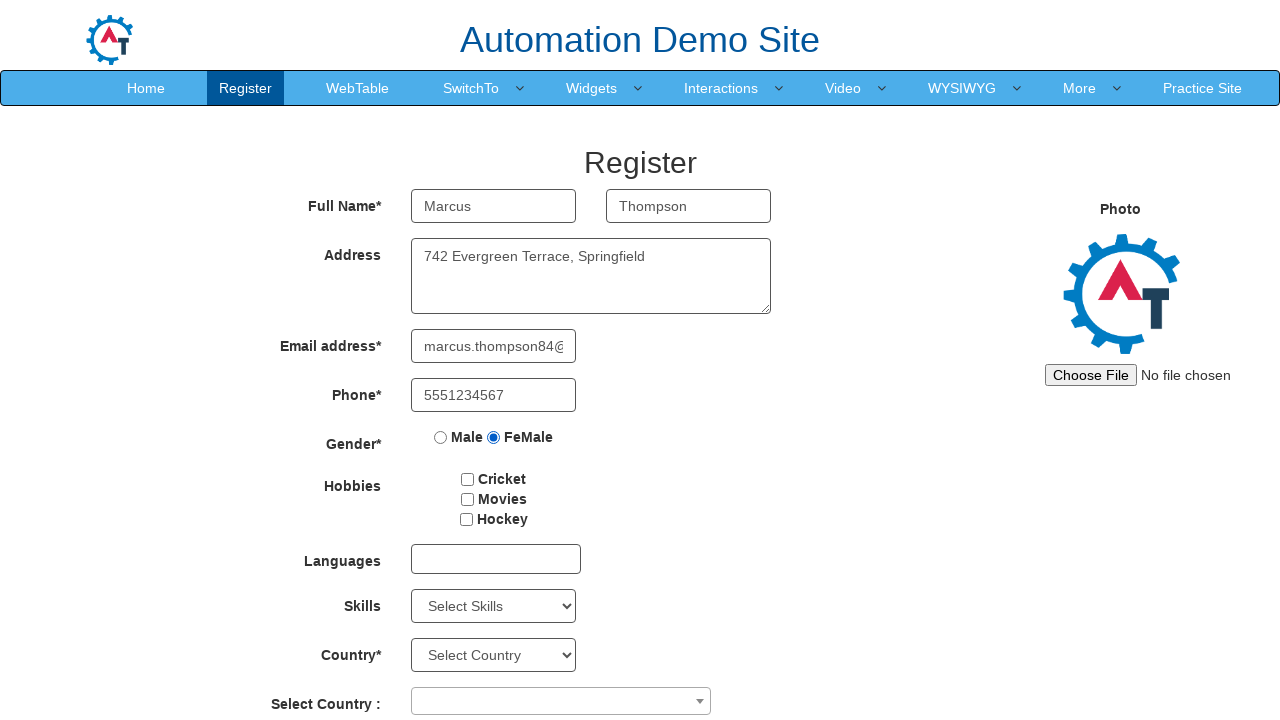

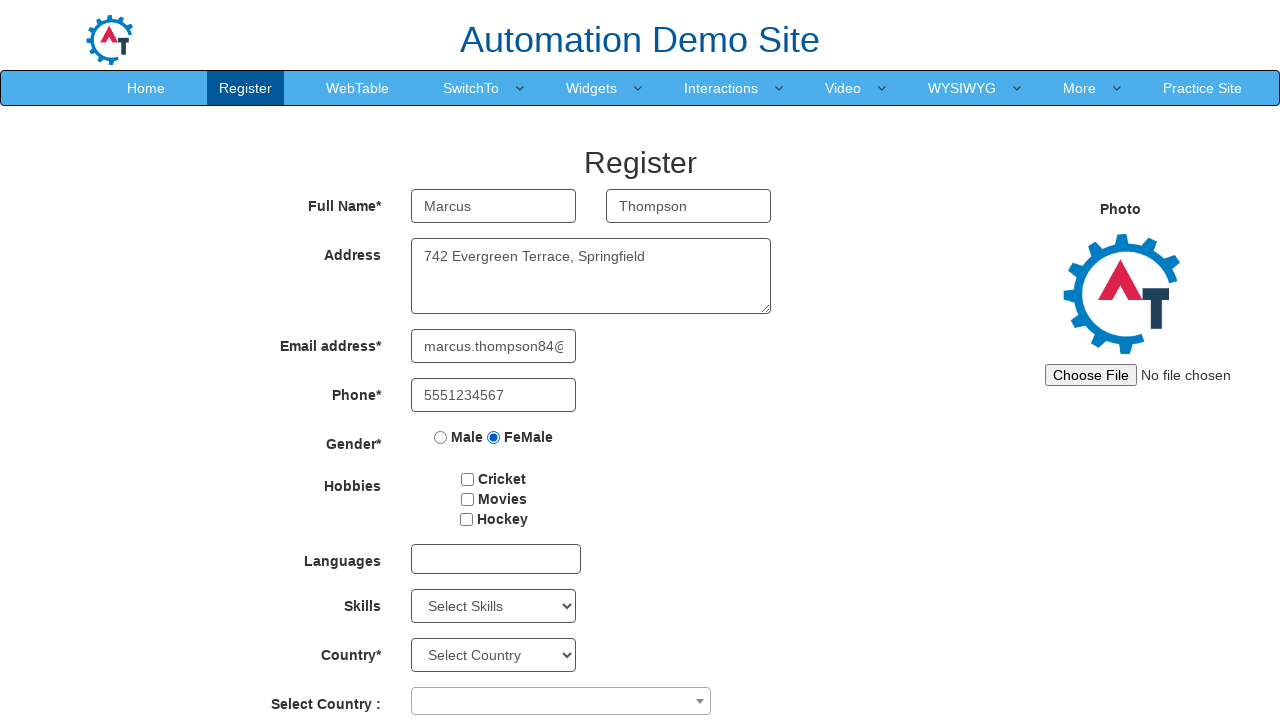